Tests a registration form by filling in first name and last name fields, then using backspace keys to delete characters from the last name field to verify text editing functionality.

Starting URL: https://grotechminds.com/registration/

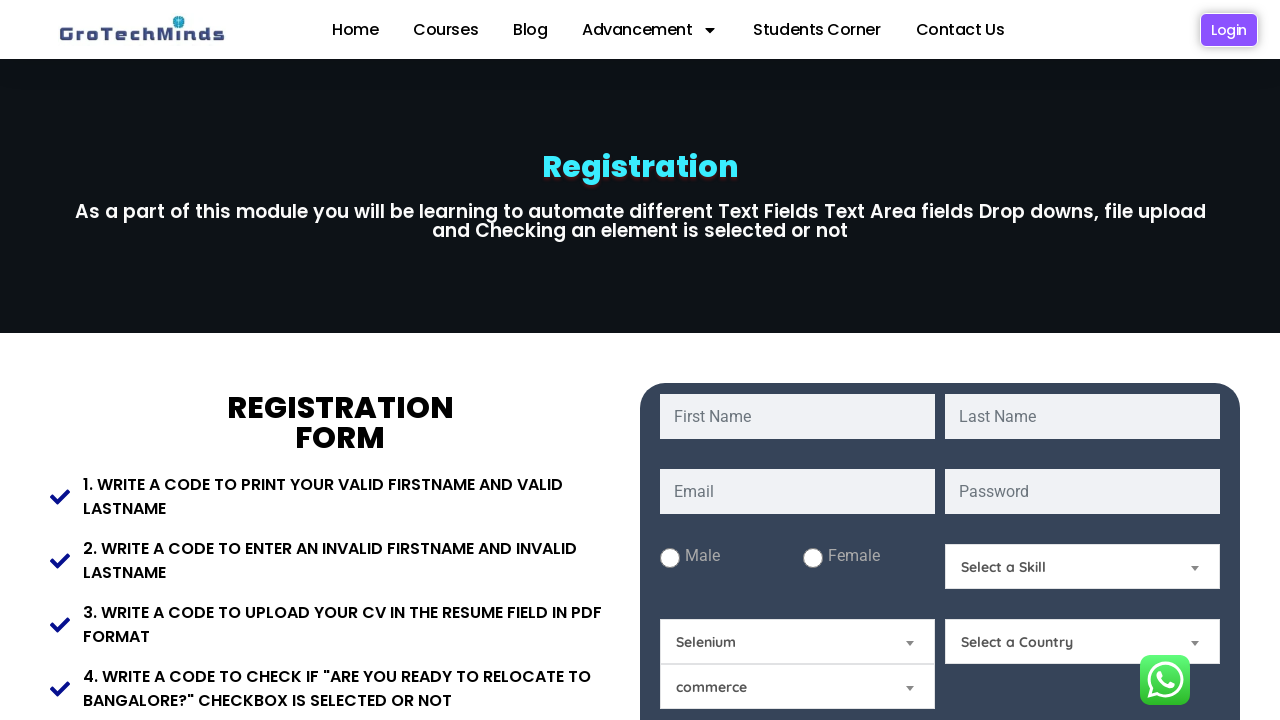

Filled first name field with 'SaiKeerthi' on #fname
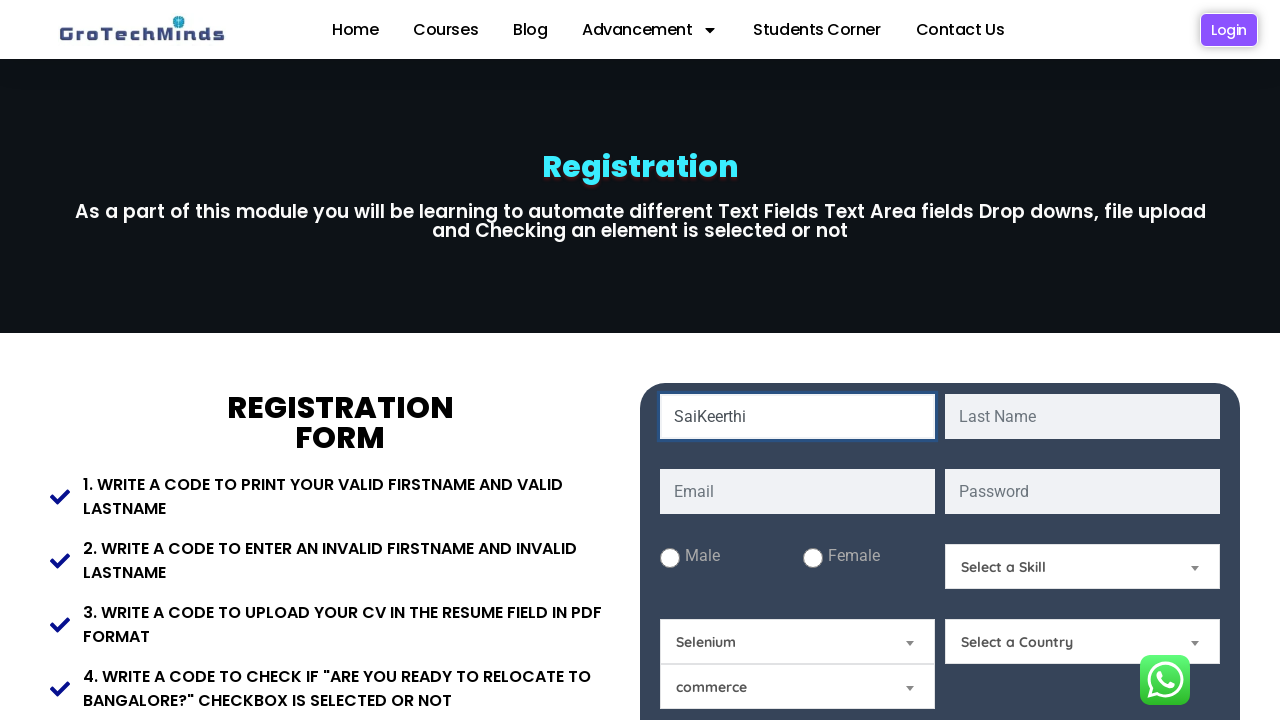

Filled last name field with 'Bodapati' on #lname
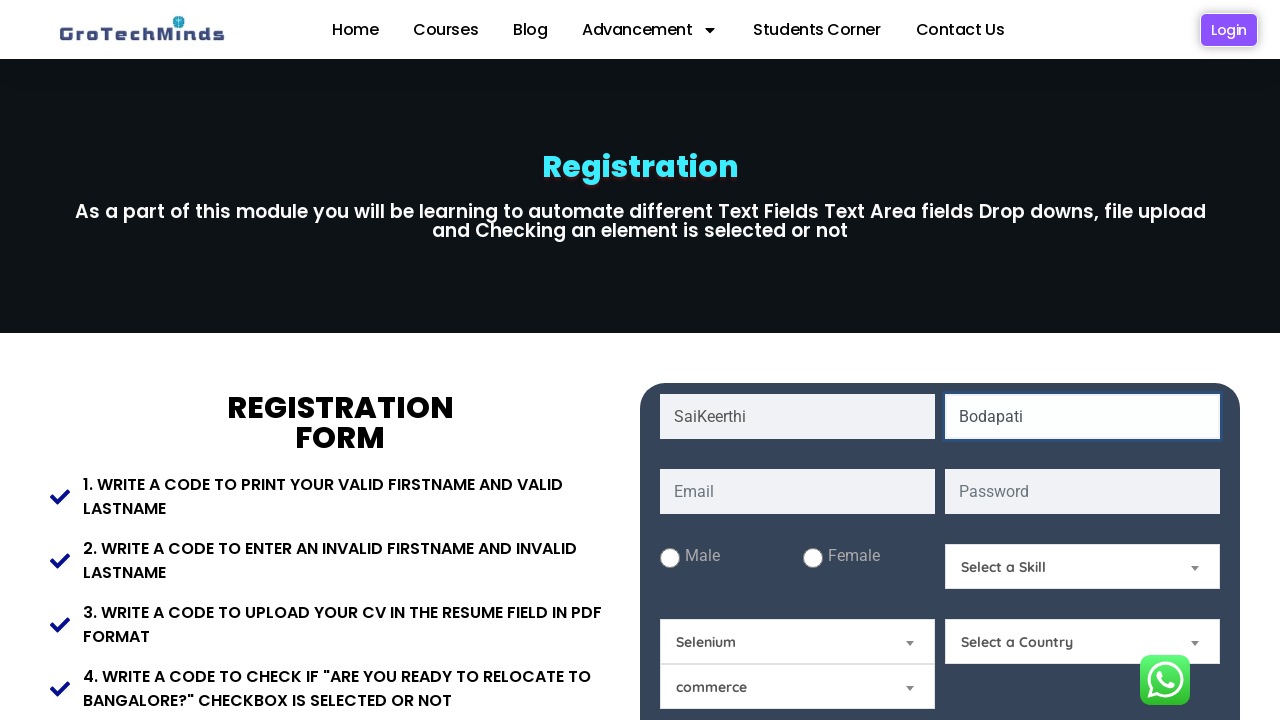

Clicked on last name field to focus at (1082, 416) on #lname
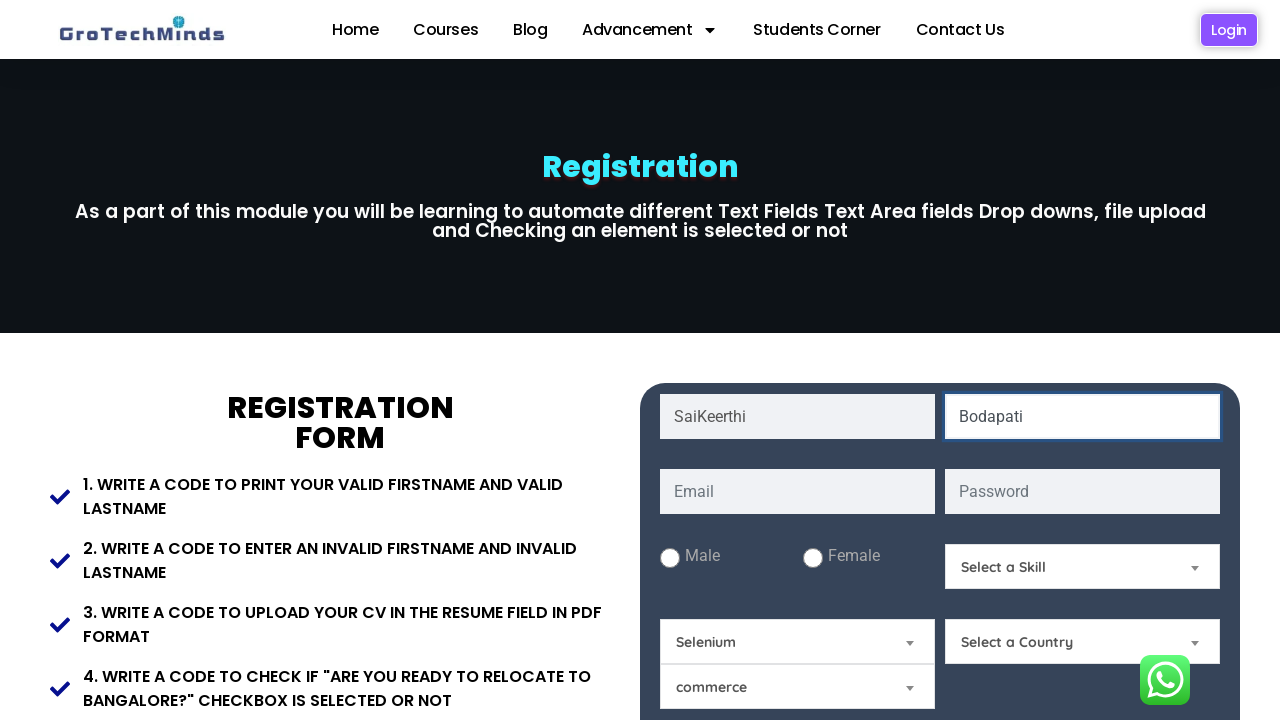

Pressed Backspace to delete character from last name field
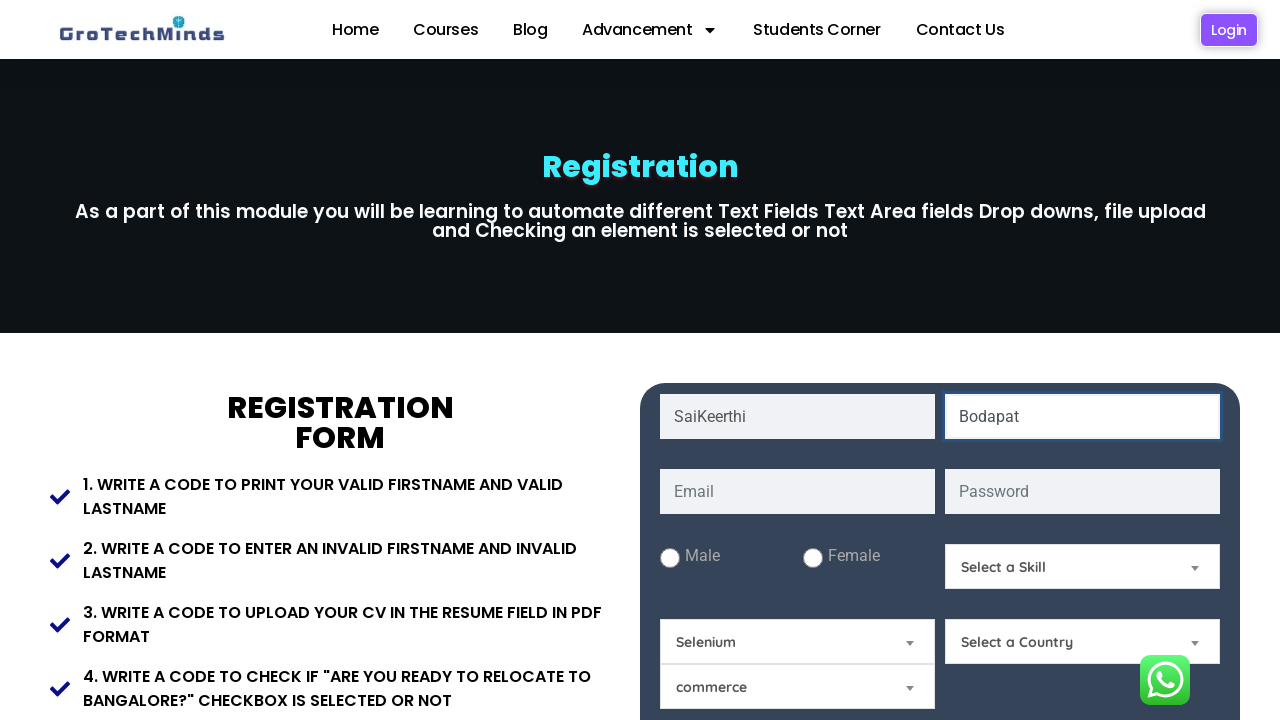

Pressed Backspace to delete character from last name field
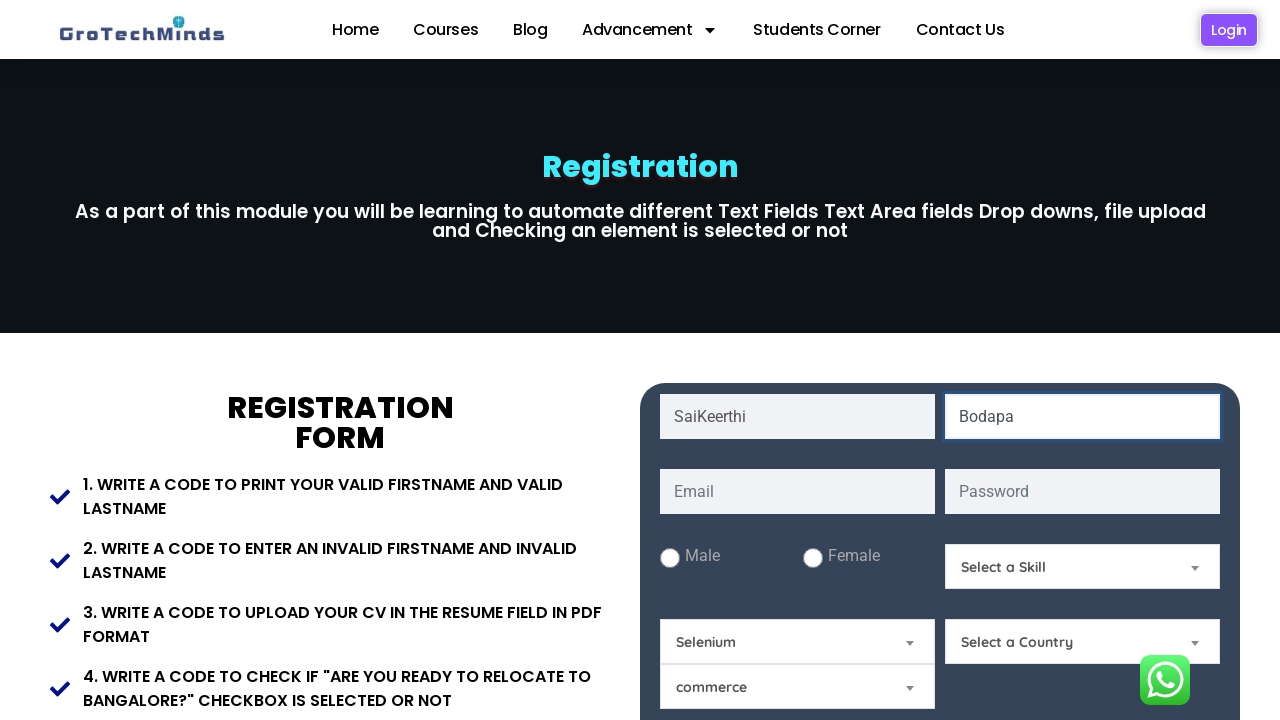

Pressed Backspace to delete character from last name field
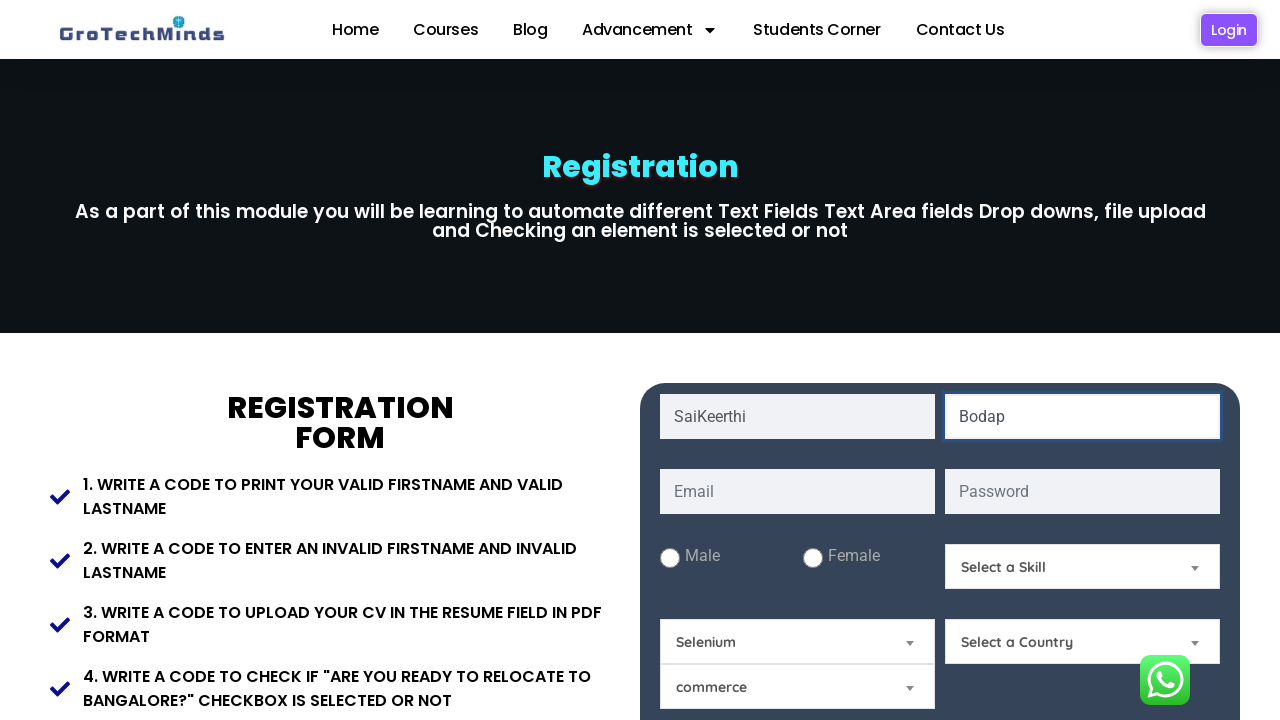

Pressed Backspace to delete character from last name field
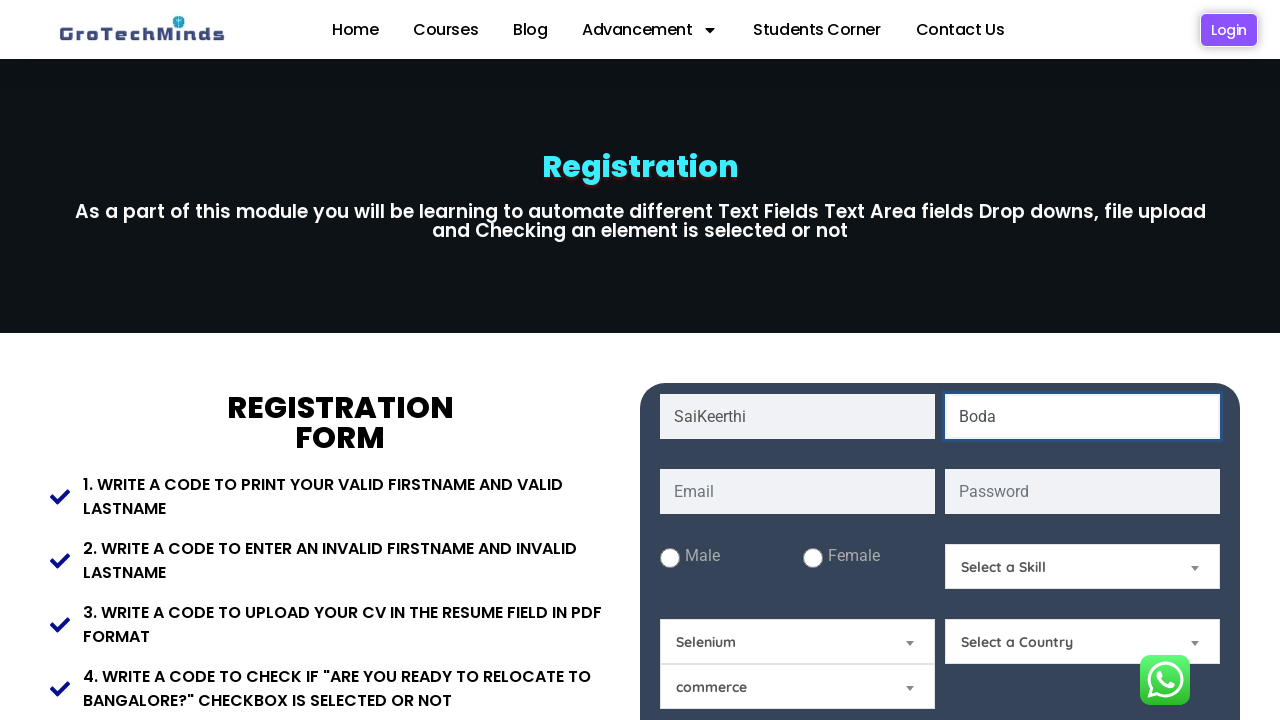

Pressed Backspace to delete character from last name field
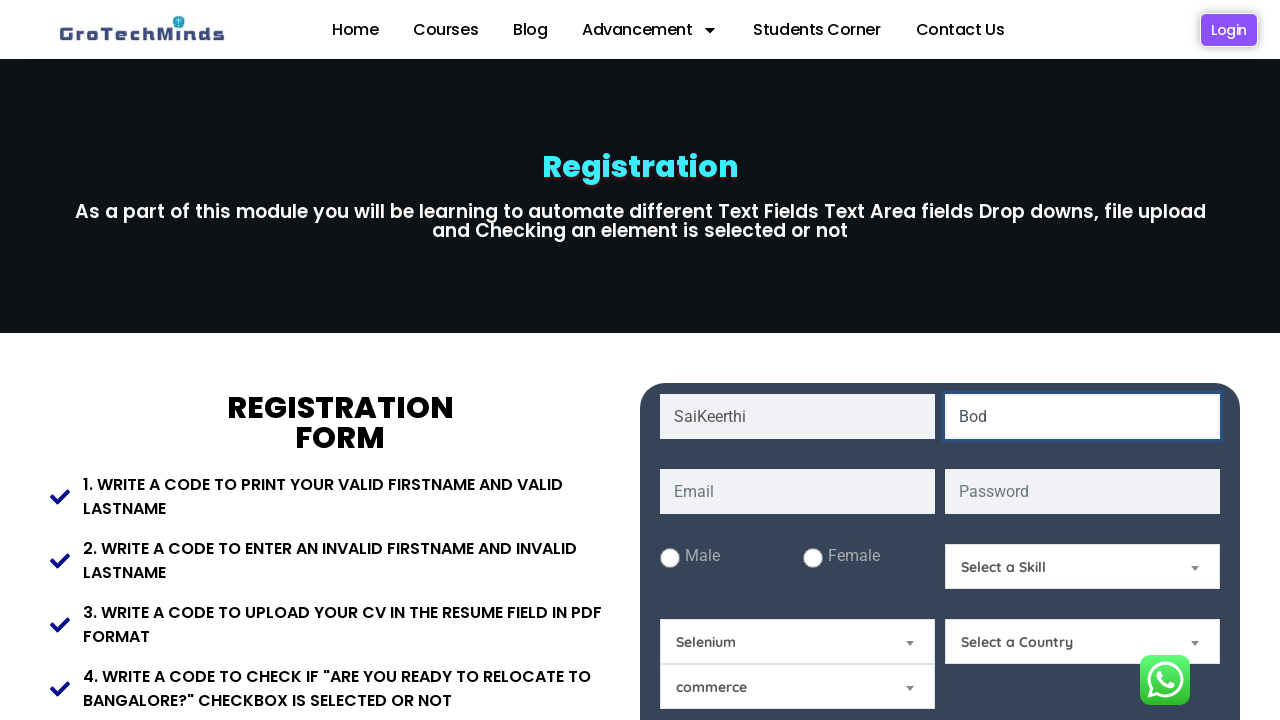

Pressed Backspace to delete character from last name field
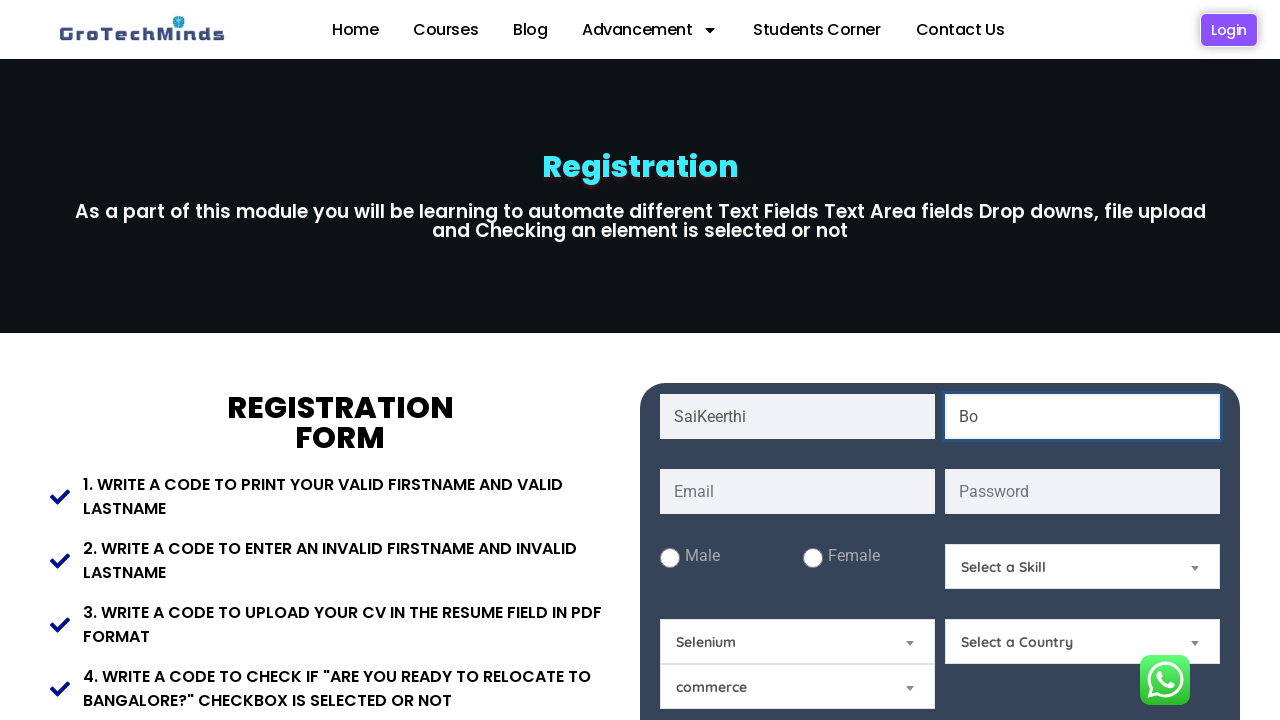

Pressed Backspace to delete character from last name field
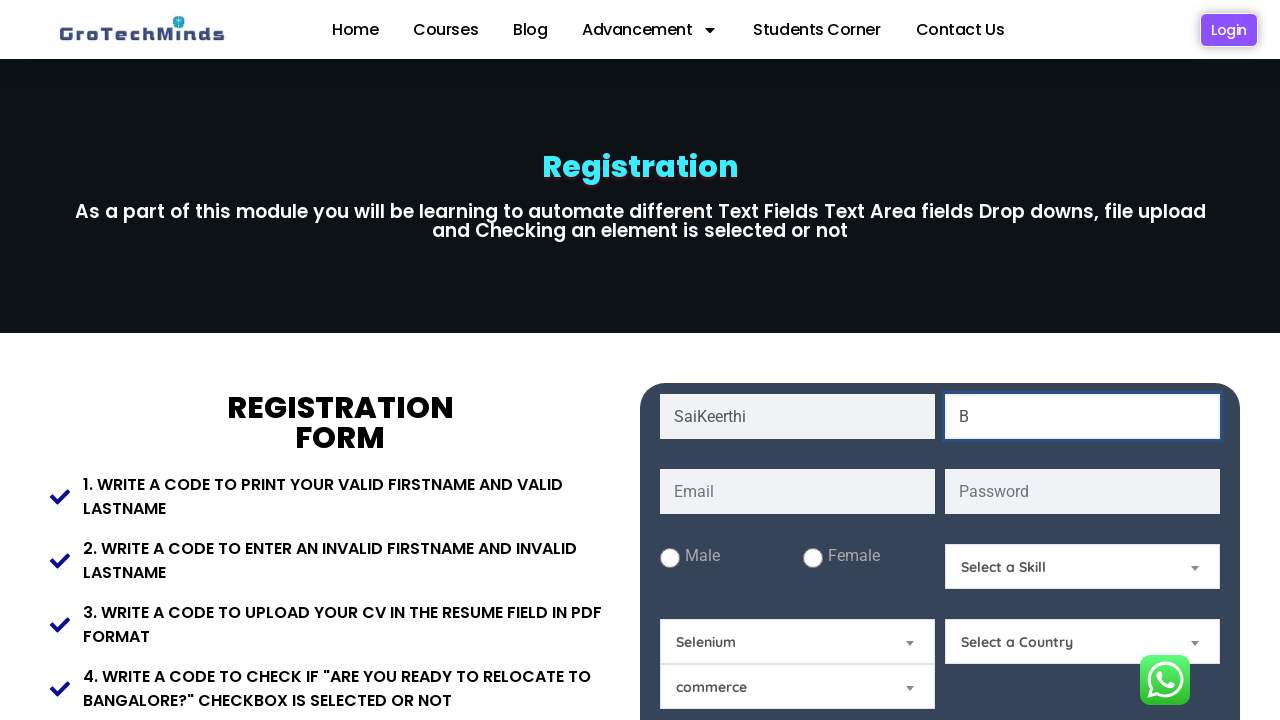

Pressed Backspace to delete character from last name field
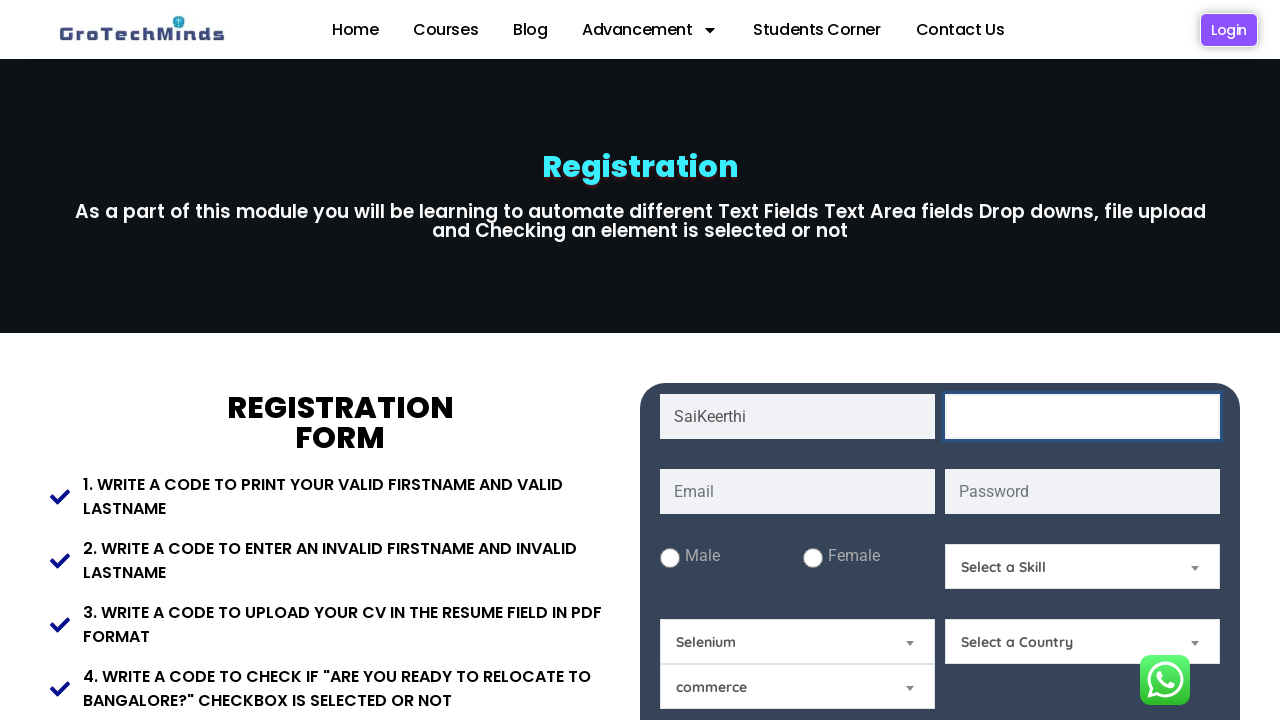

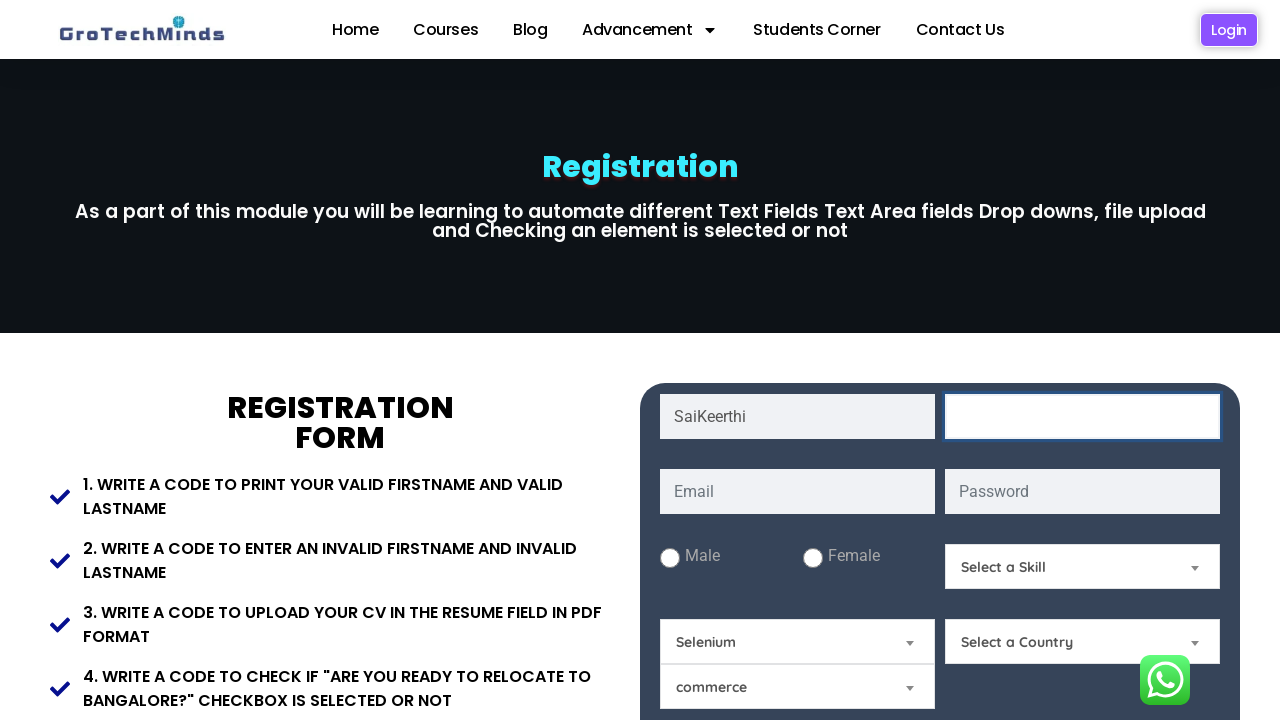